Tests that the Playwright Python homepage has a "Get Started" link that navigates to the documentation introduction page when clicked

Starting URL: https://playwright.dev/python

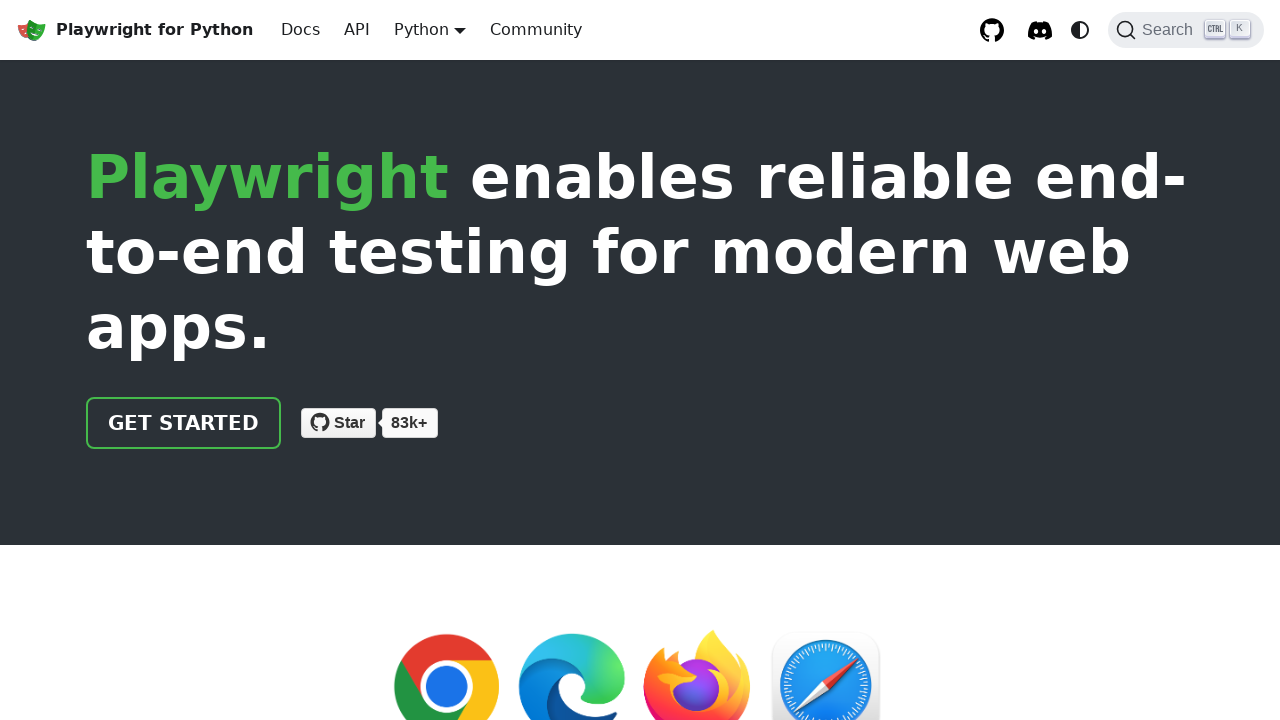

Clicked the 'GET STARTED' link on the Playwright Python homepage at (184, 423) on internal:role=link[name="GET STARTED"i]
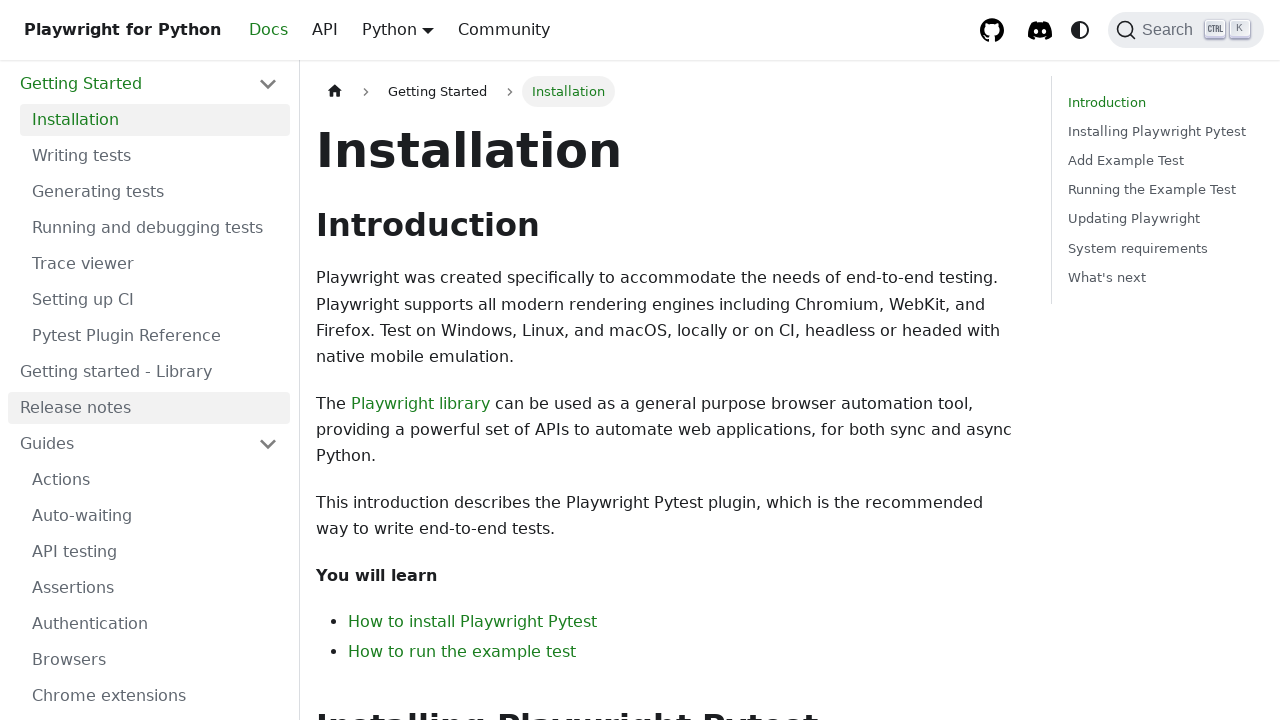

Navigated to the documentation introduction page at https://playwright.dev/python/docs/intro
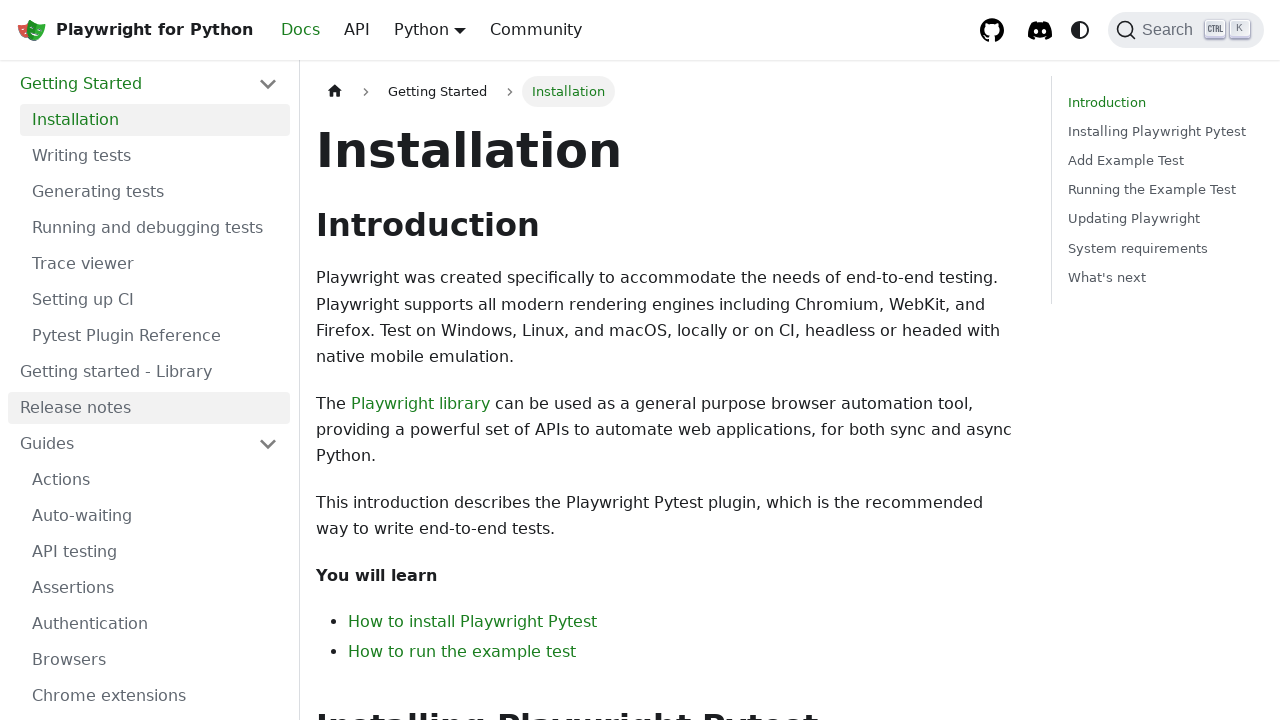

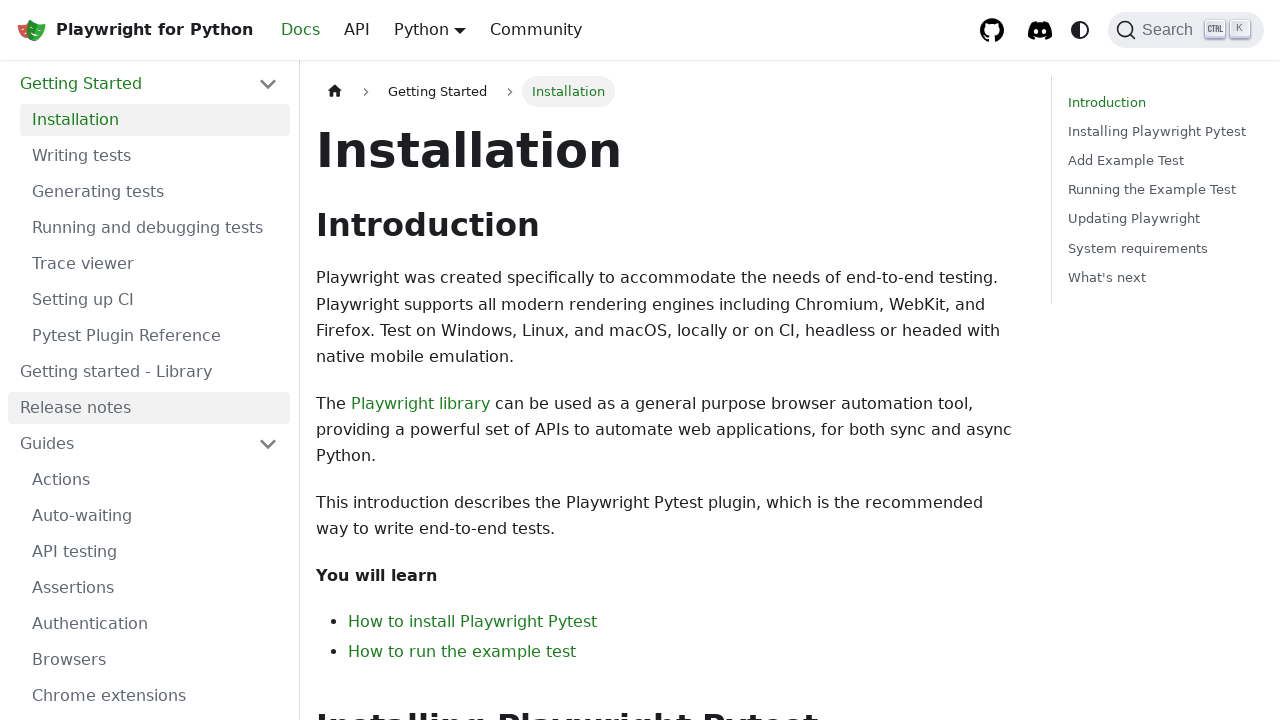